Tests that the Buttons page contains a Warning button by clicking the Buttons link and verifying the button exists

Starting URL: https://formy-project.herokuapp.com/

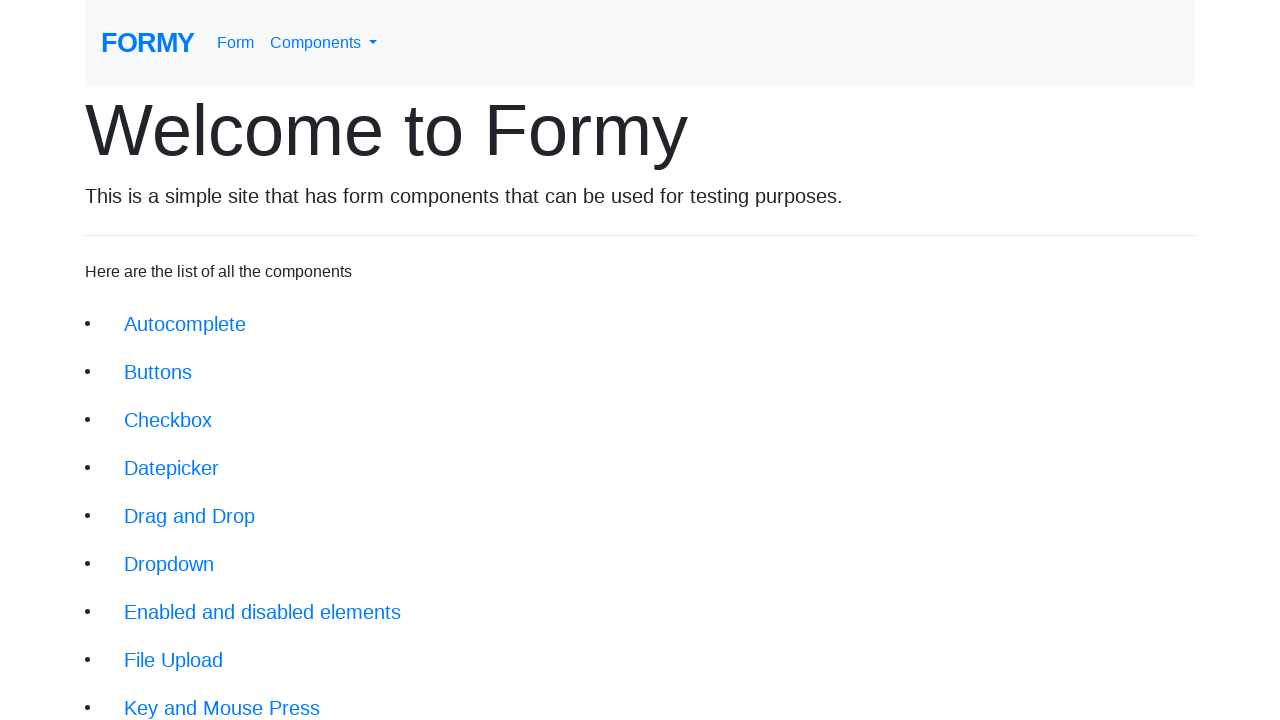

Clicked on Buttons link at (158, 372) on xpath=//div/li/a[text()='Buttons']
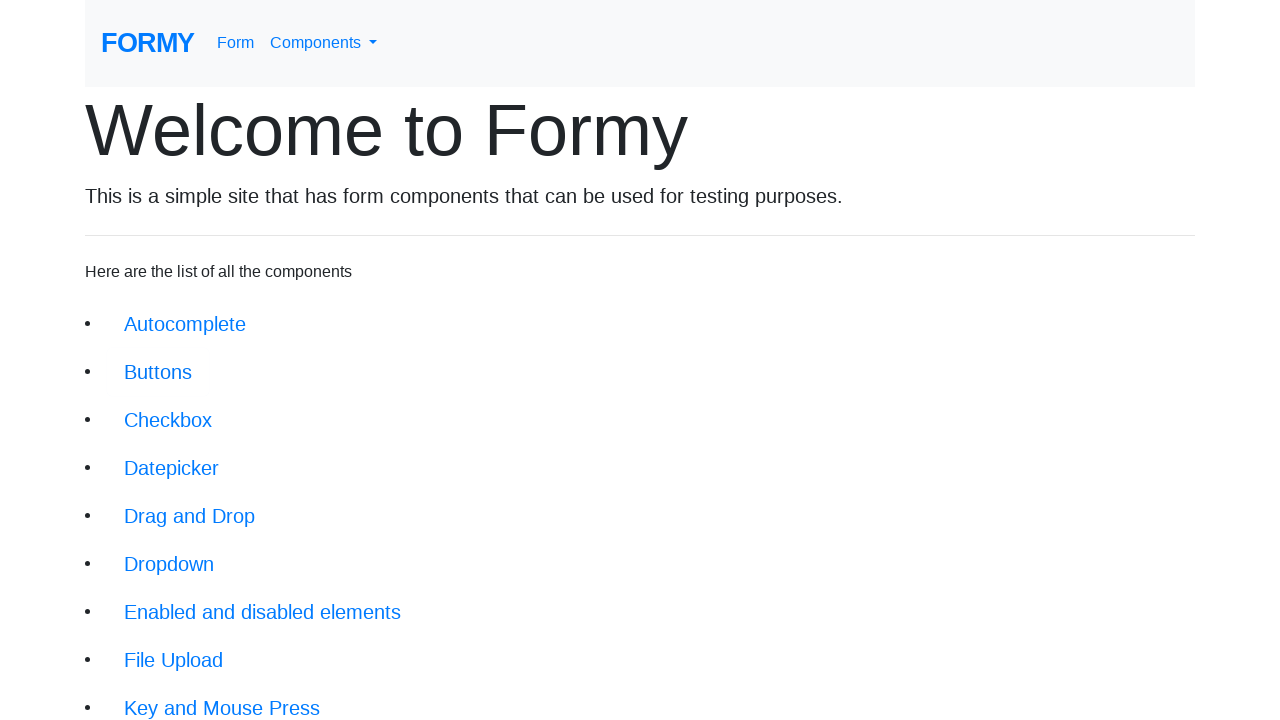

Warning button is now visible on the Buttons page
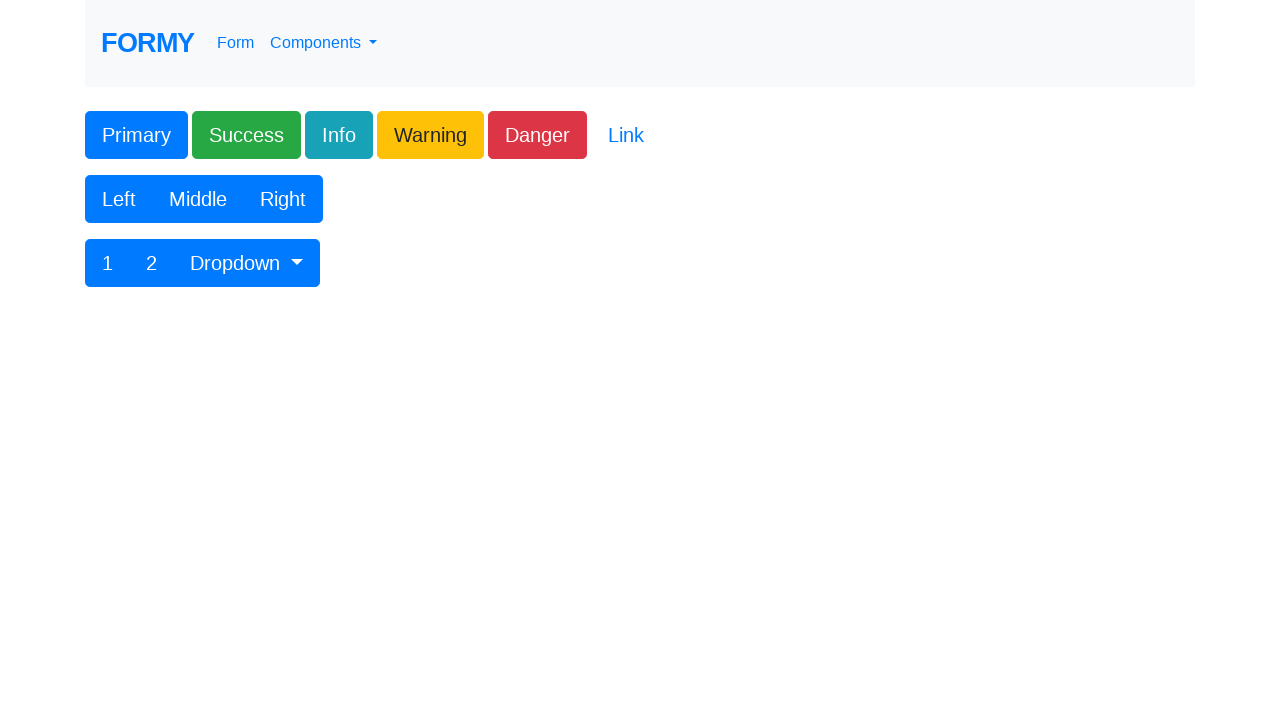

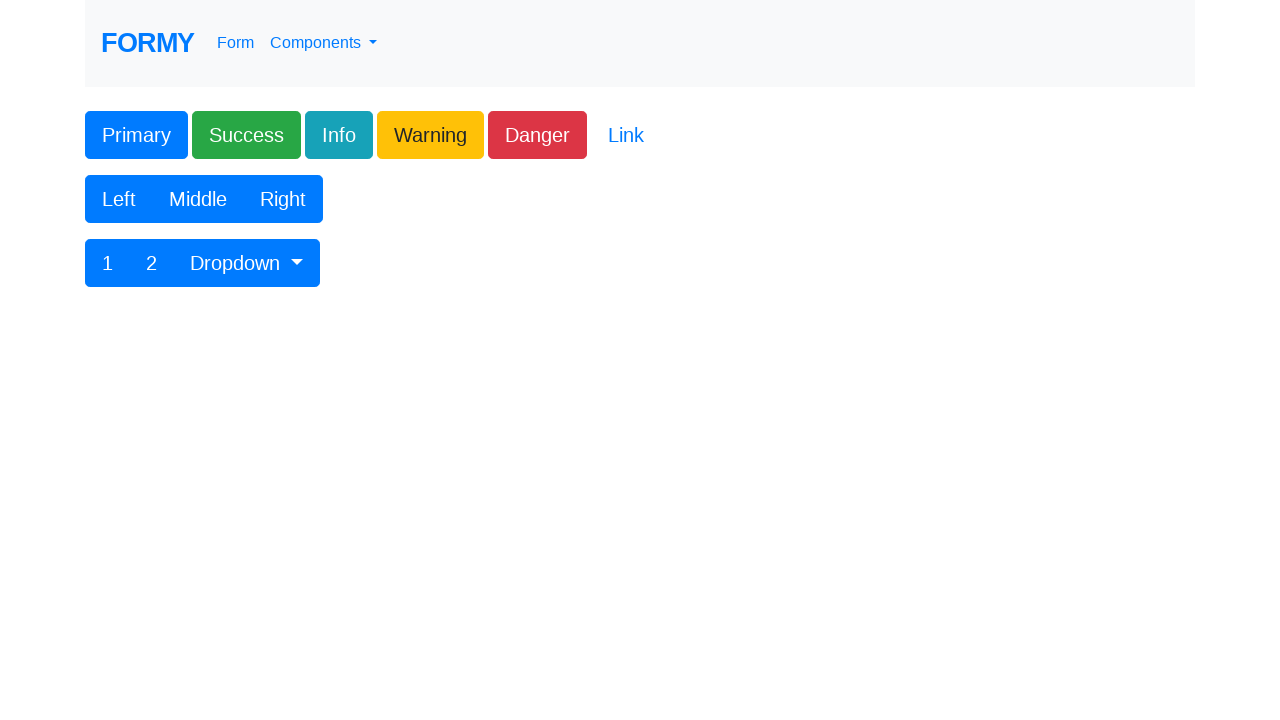